Tests dynamic element controls by removing a checkbox, verifying the "It's gone!" message, adding it back, and verifying the "It's back!" message

Starting URL: https://the-internet.herokuapp.com/dynamic_controls

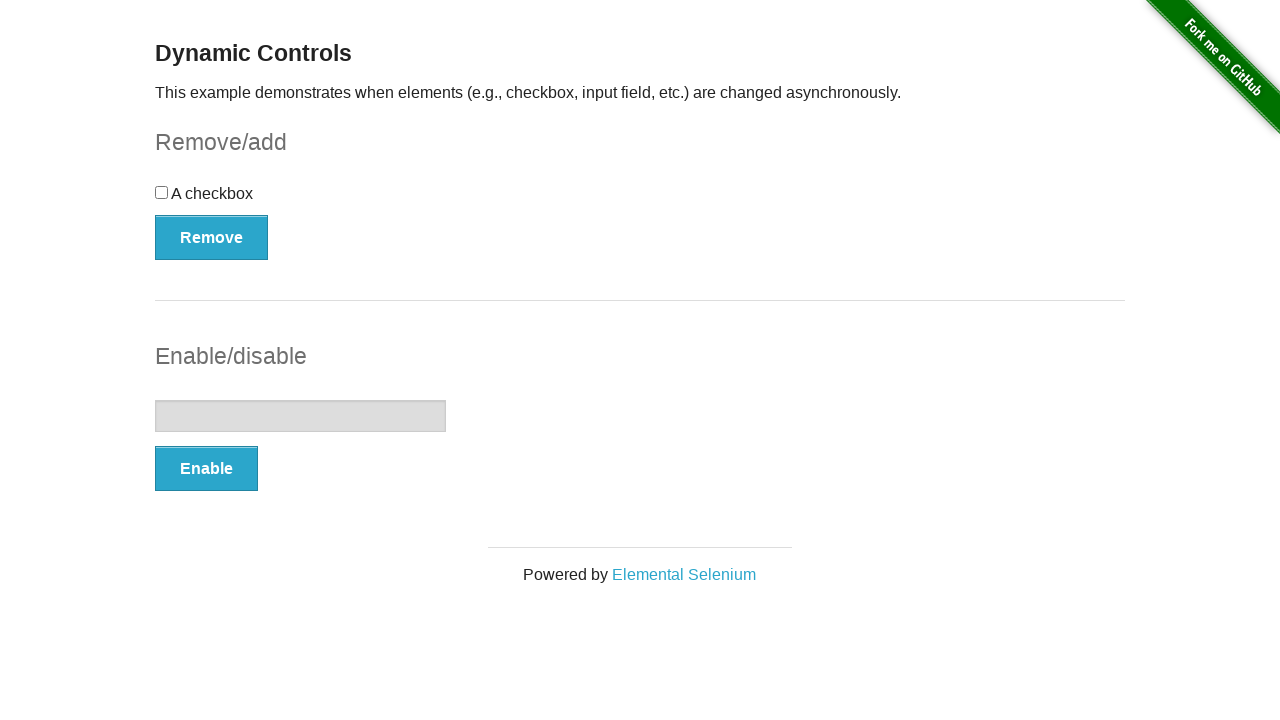

Clicked Remove button to remove the checkbox at (212, 237) on xpath=//*[@onclick='swapCheckbox()'][1]
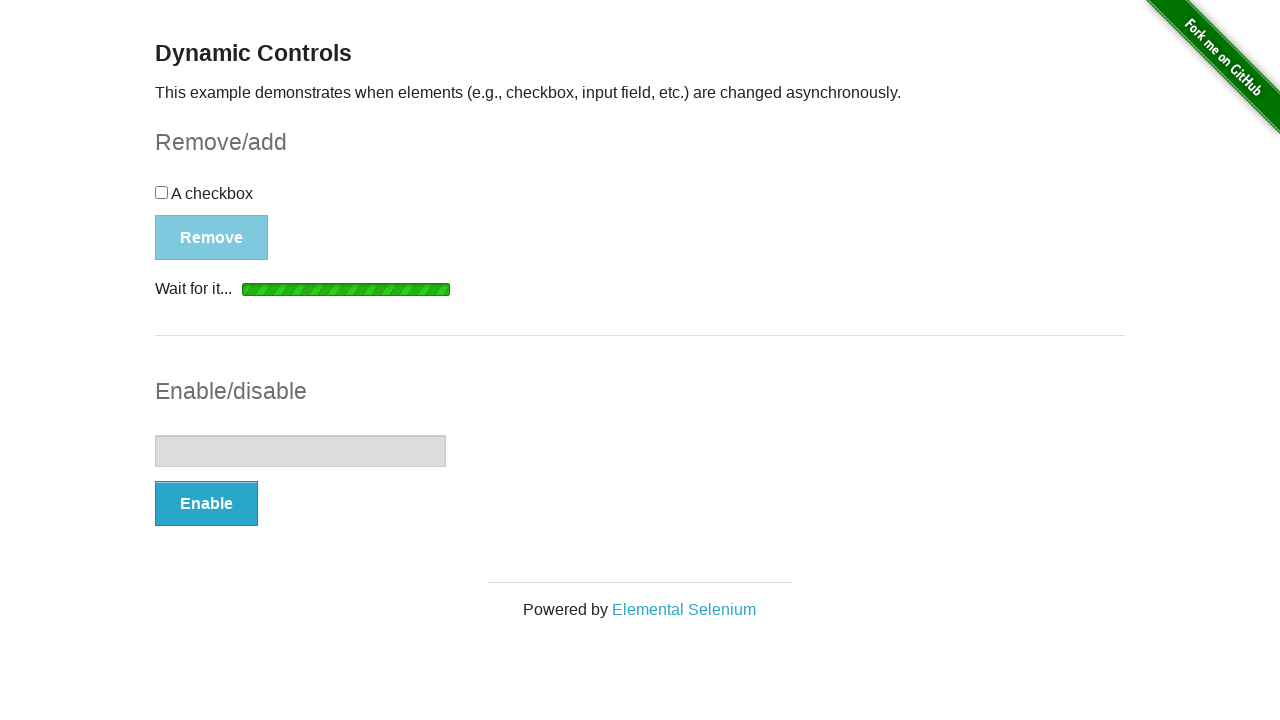

Waited for 'It's gone!' message to be visible
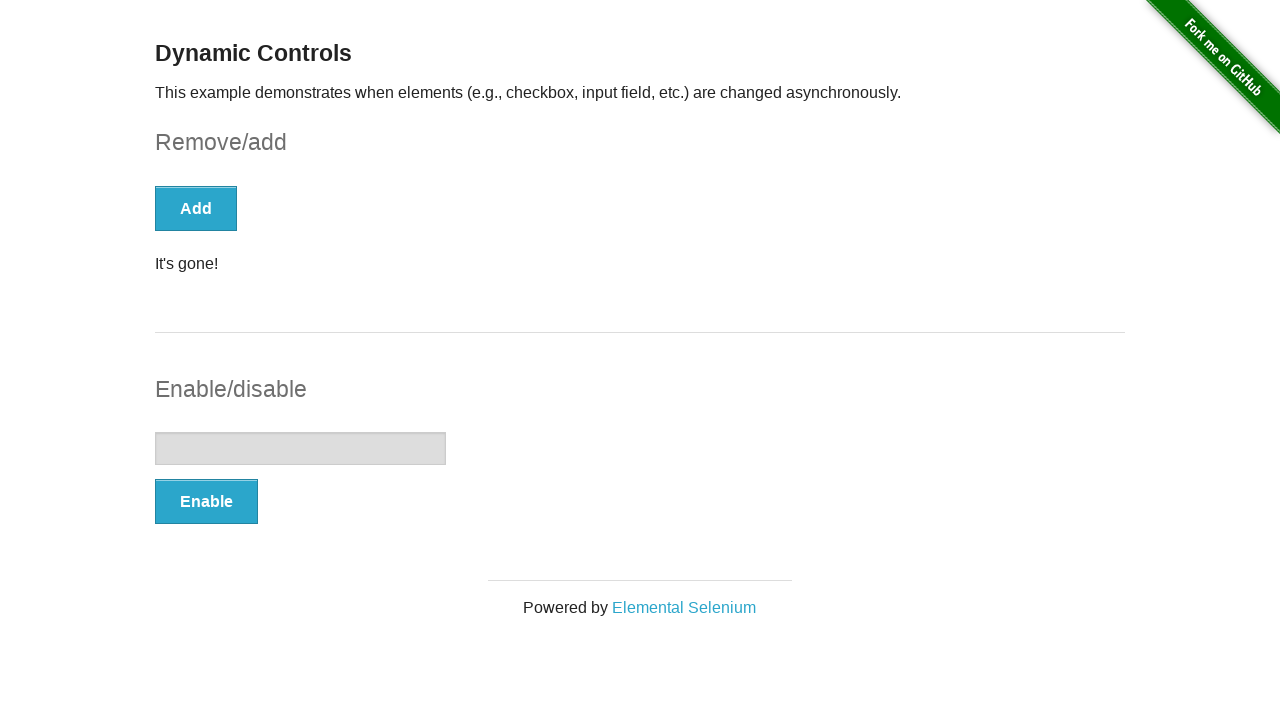

Located the 'It's gone!' message element
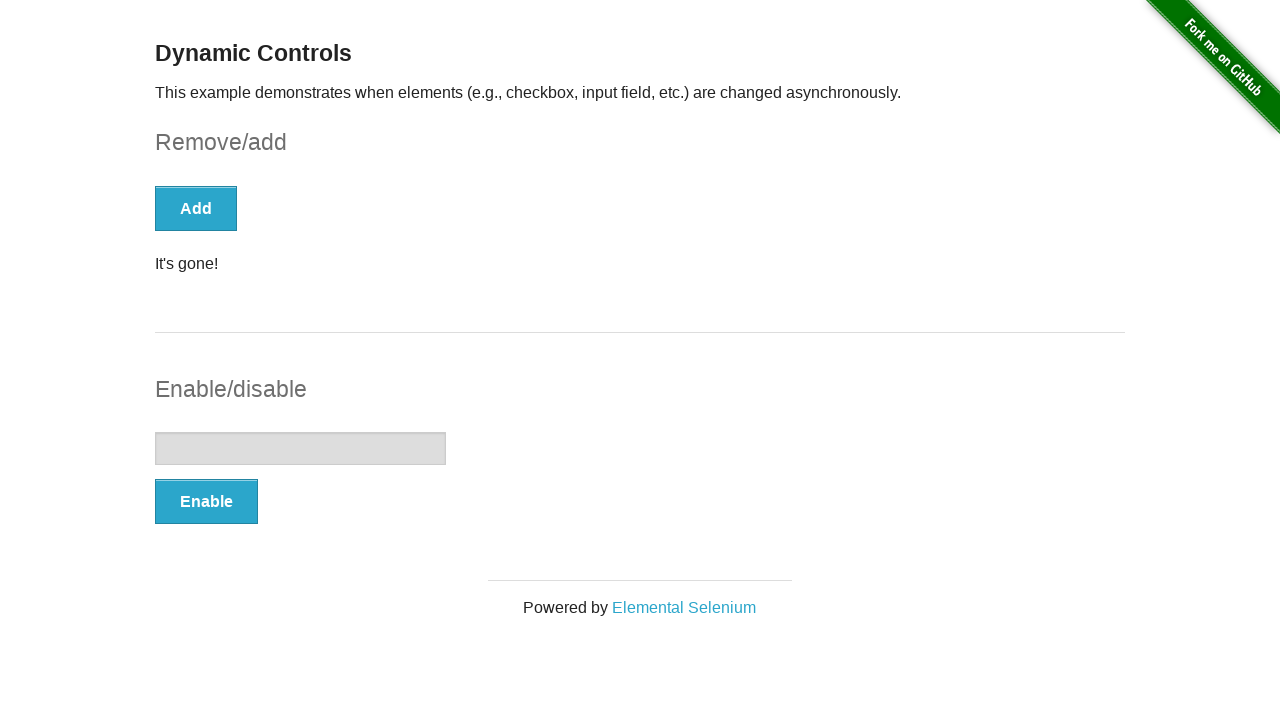

Verified 'It's gone!' message is visible
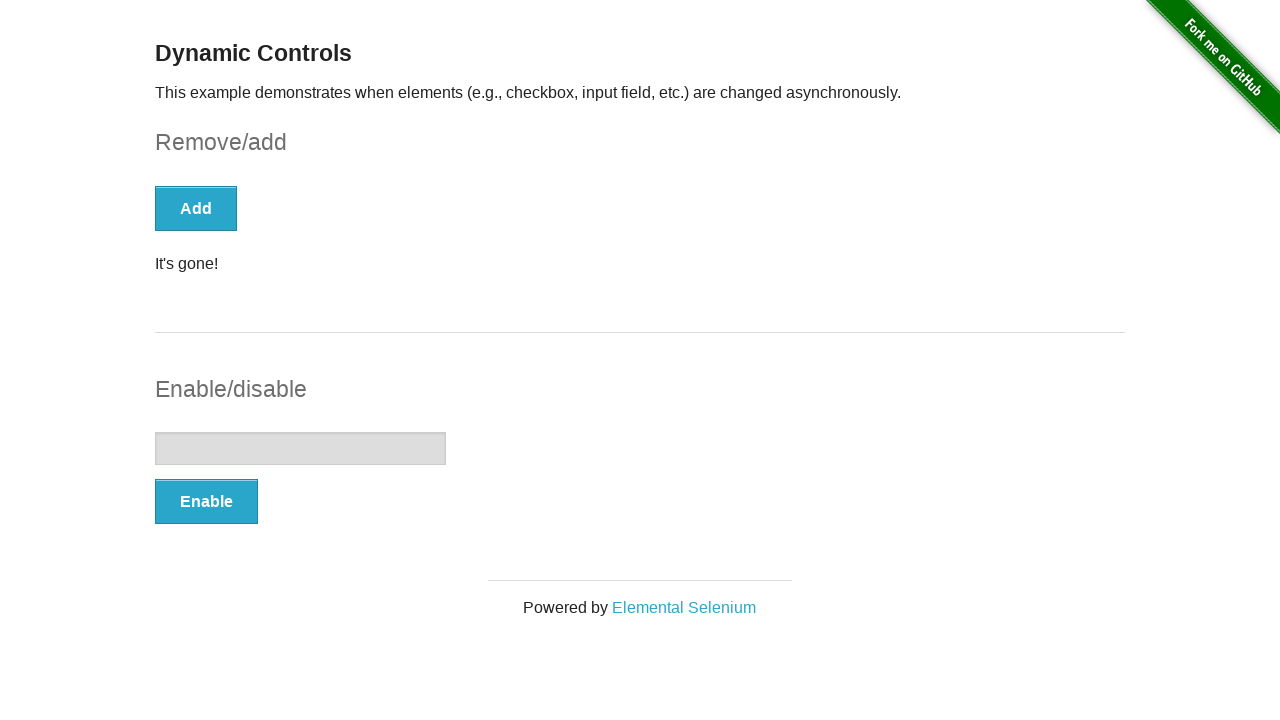

Clicked Add button to add the checkbox back at (196, 208) on xpath=//*[@onclick='swapCheckbox()'][1]
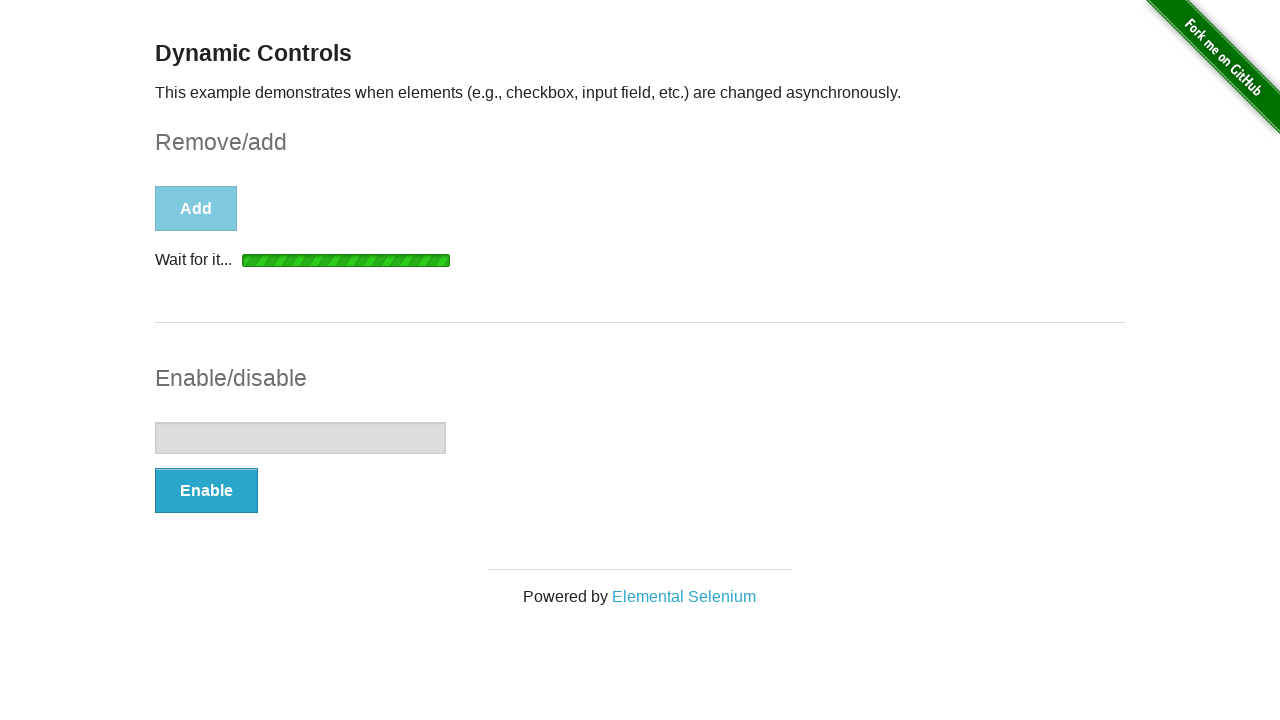

Waited for 'It's back!' message to be visible
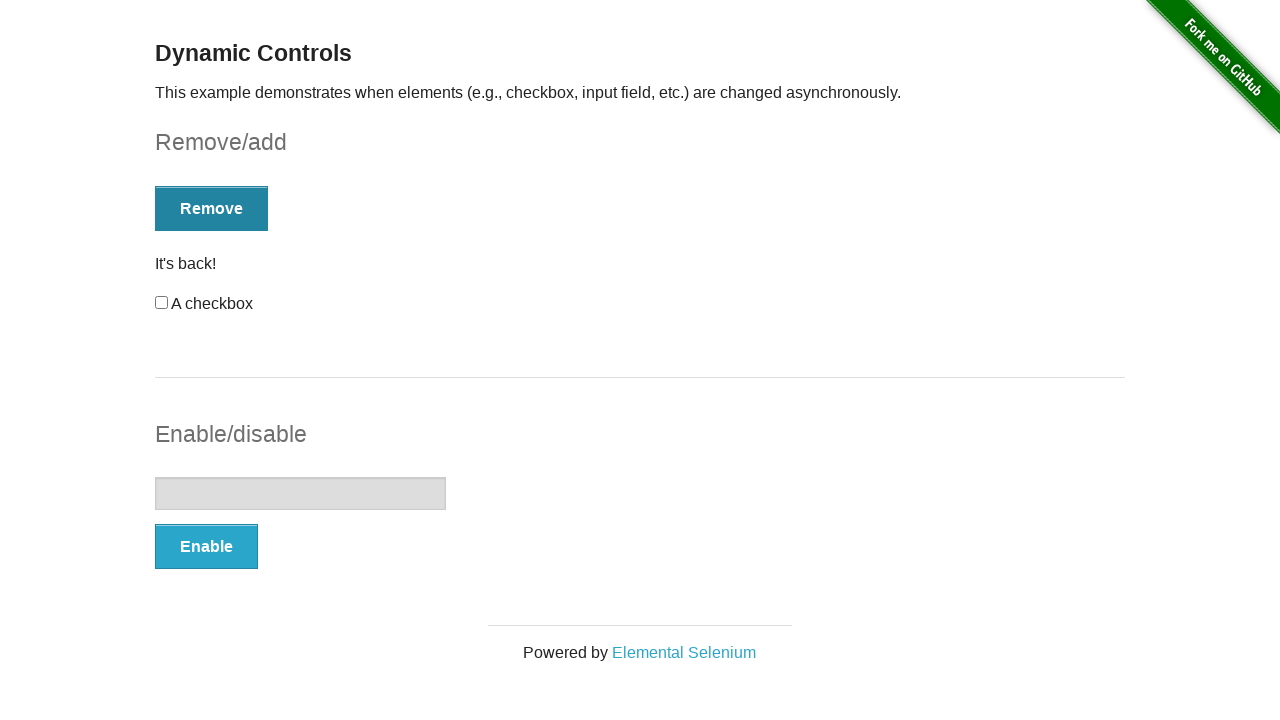

Located the 'It's back!' message element
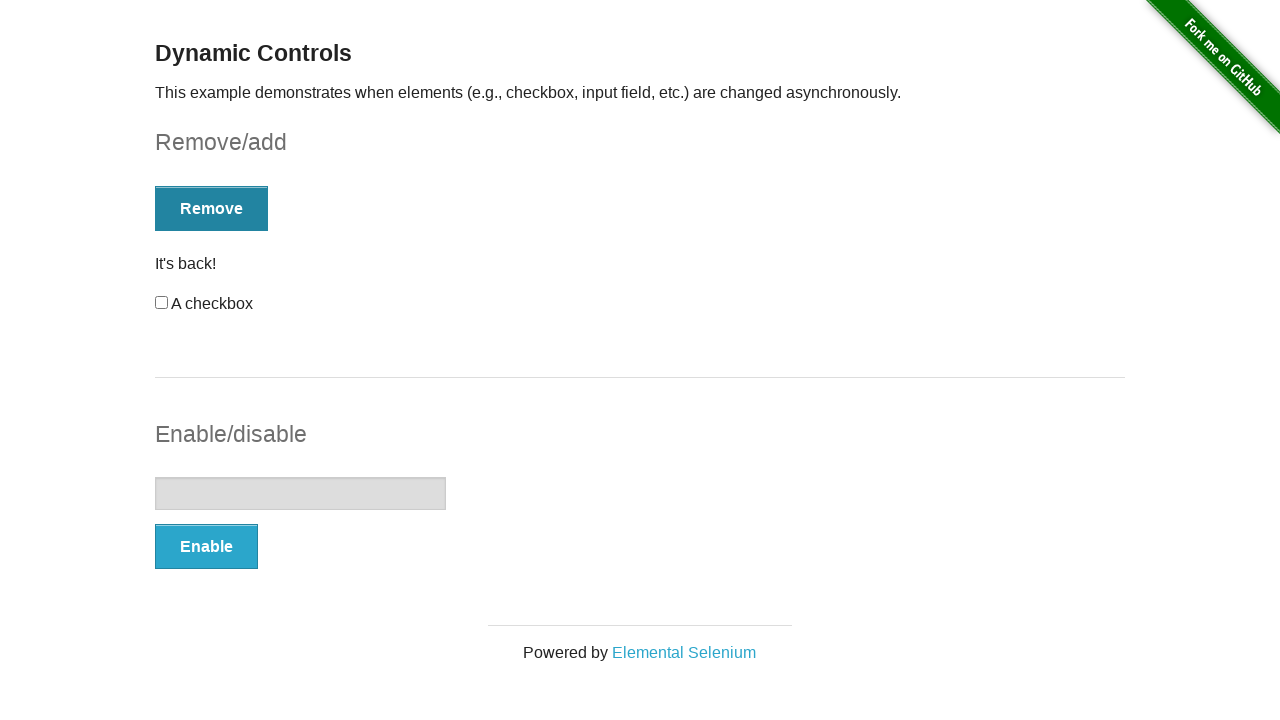

Verified 'It's back!' message is visible
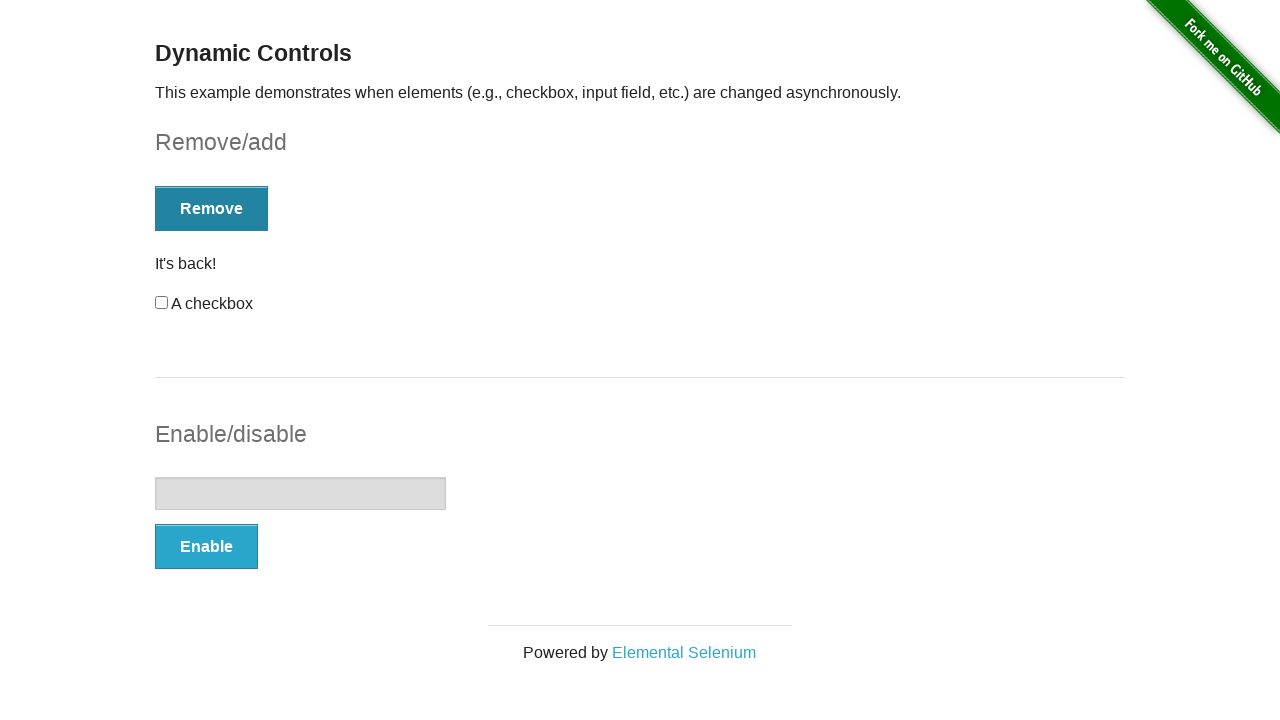

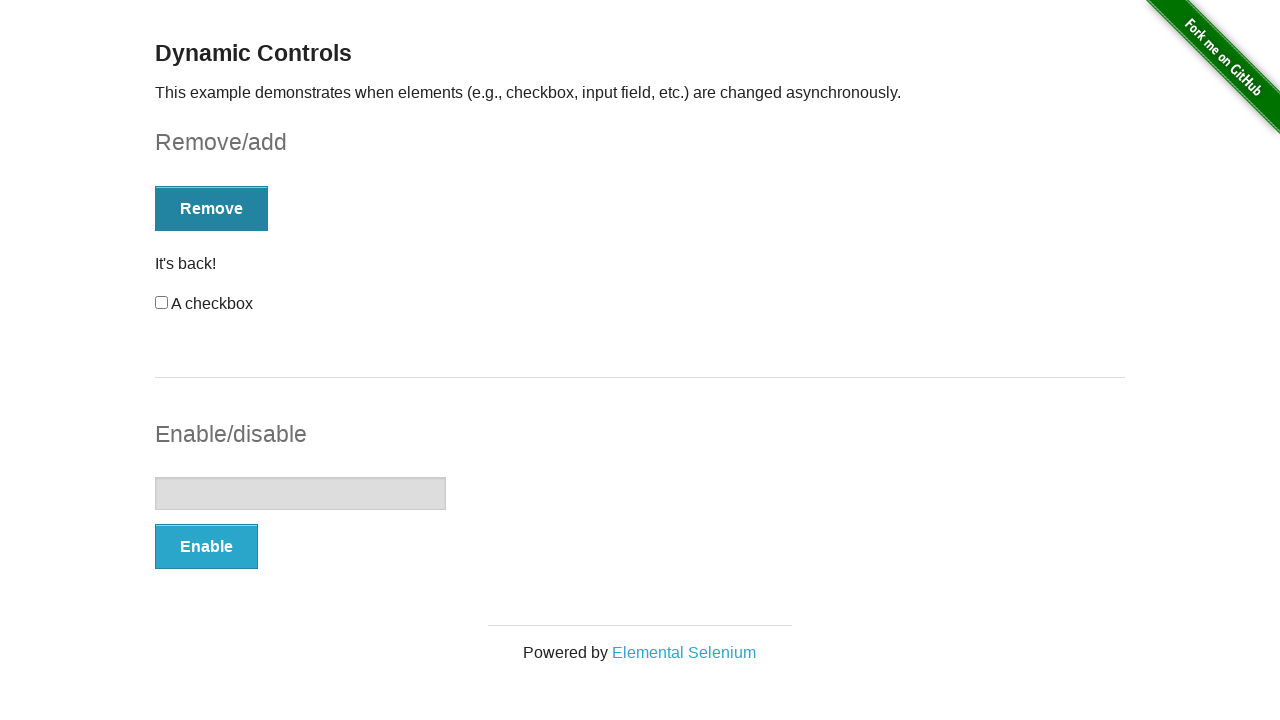